Verifies the registration form page by checking that the header text displays "Registration form" and that the first name input field has the correct placeholder attribute value.

Starting URL: https://practice.cydeo.com/registration_form

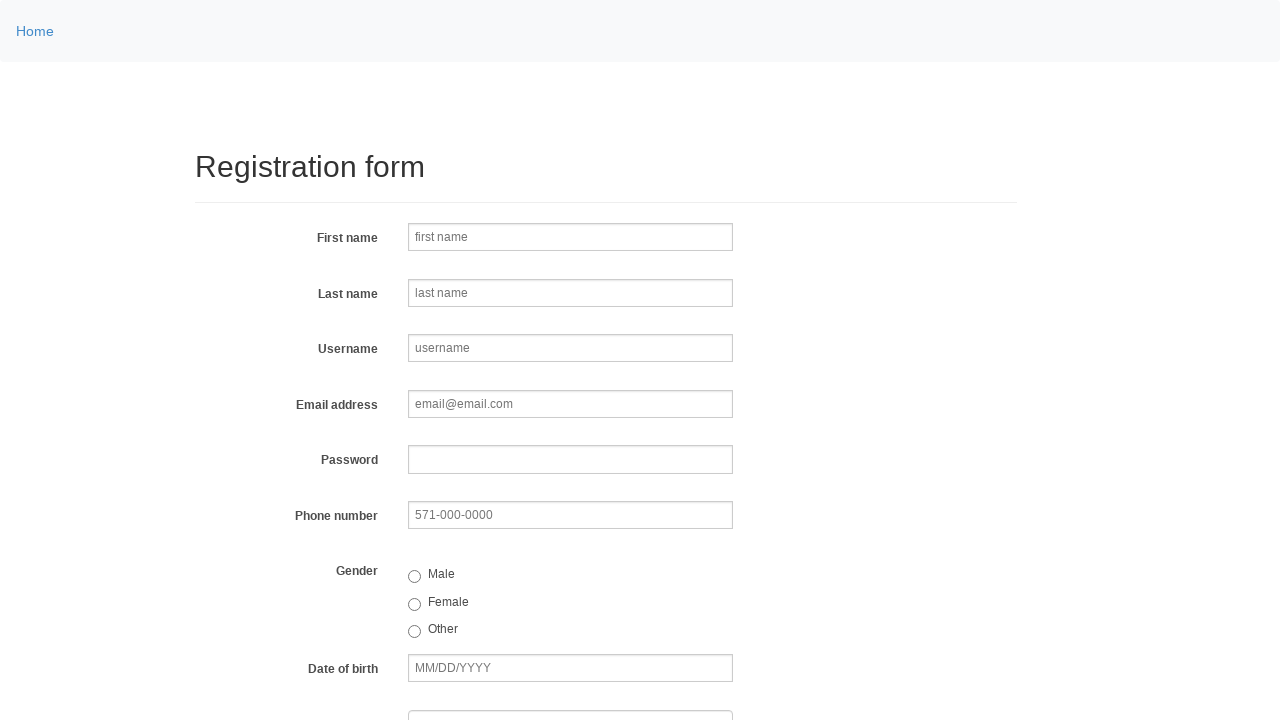

Navigated to registration form page
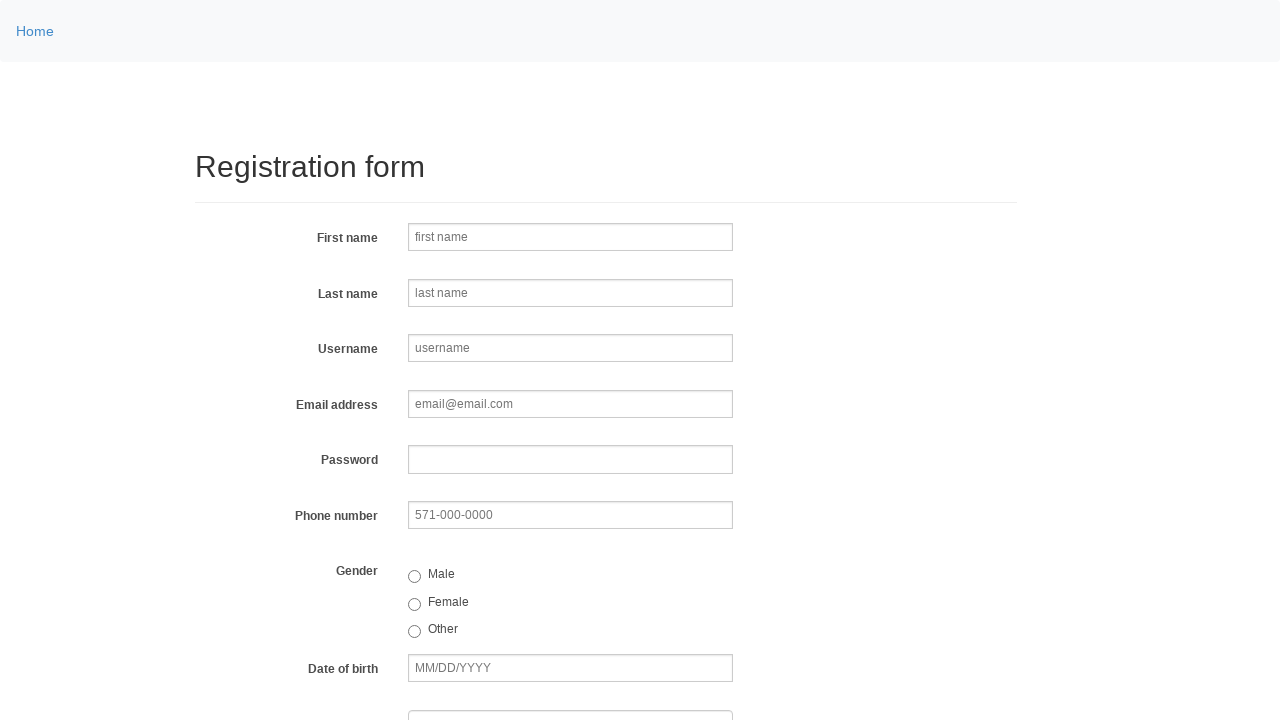

Header element loaded
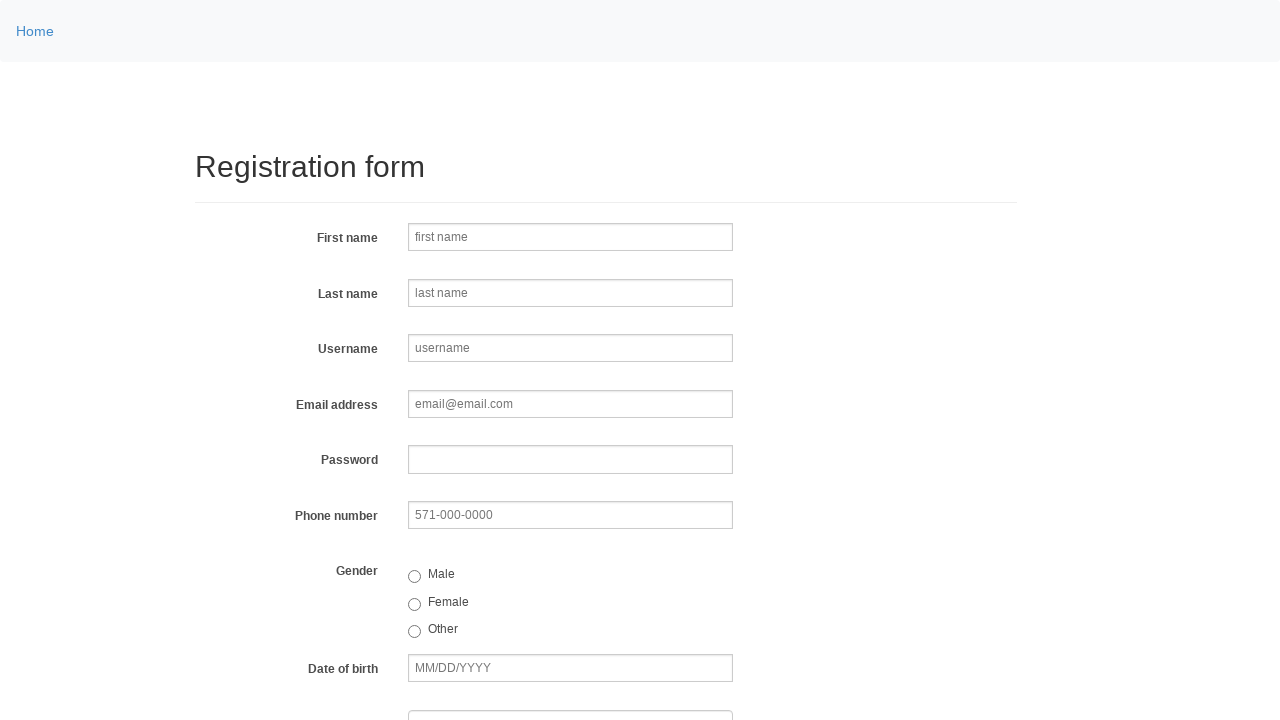

Verified header text displays 'Registration form'
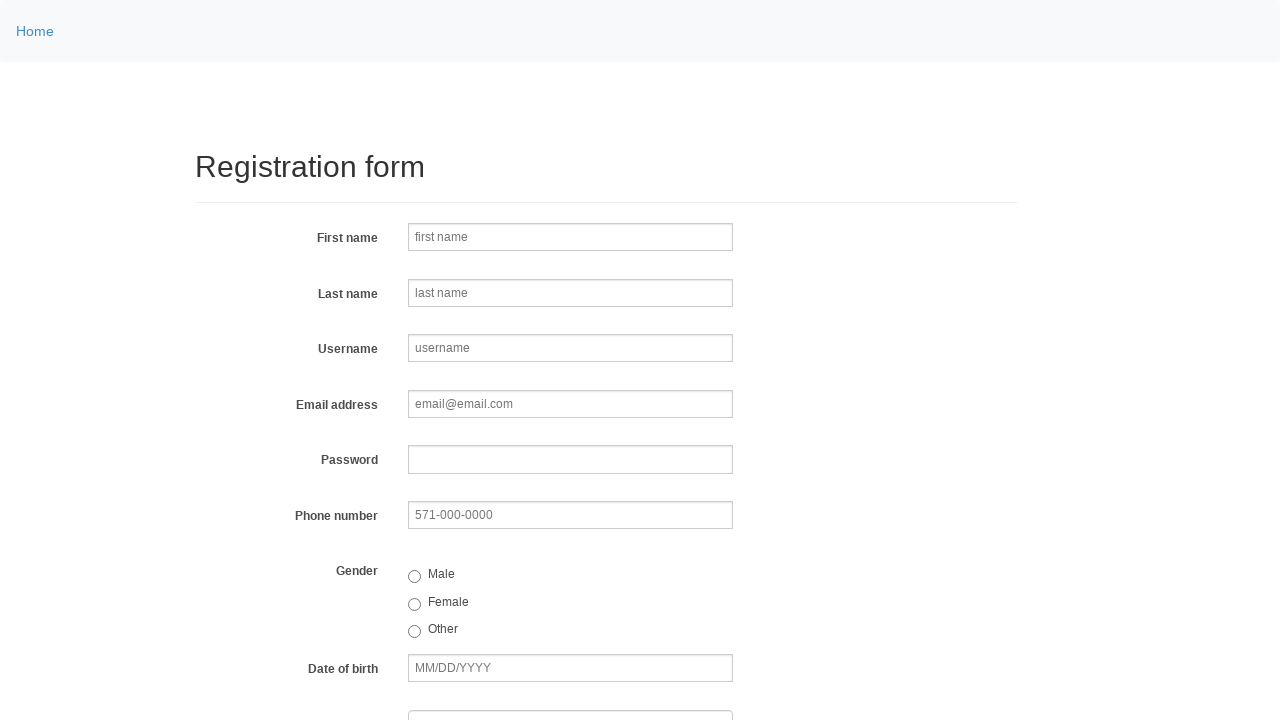

Located first name input field
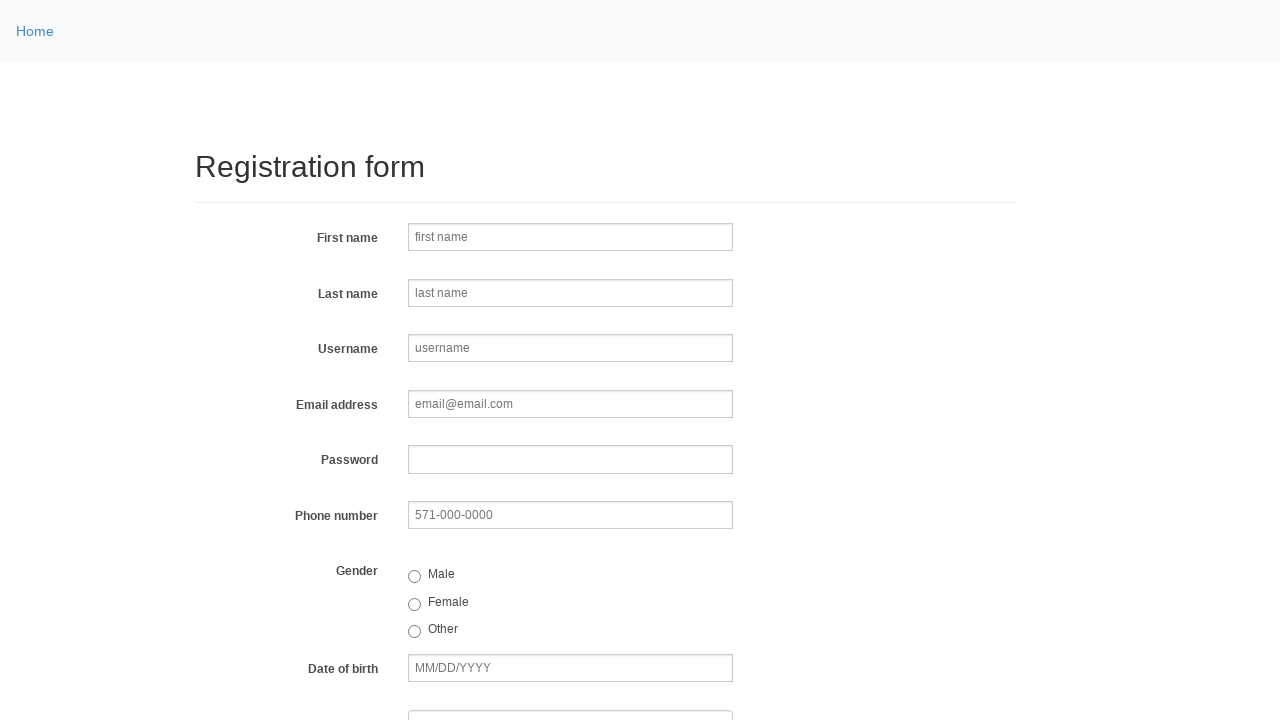

Retrieved placeholder attribute value from first name input
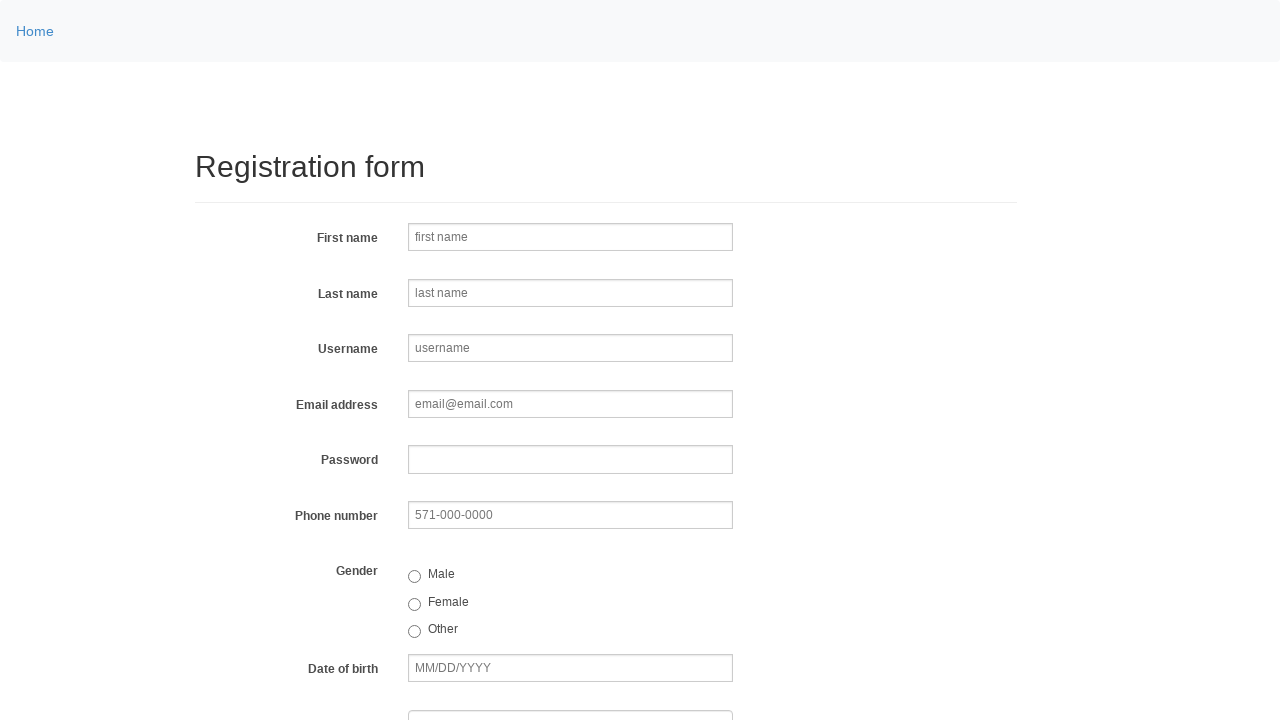

Verified first name input placeholder attribute equals 'first name'
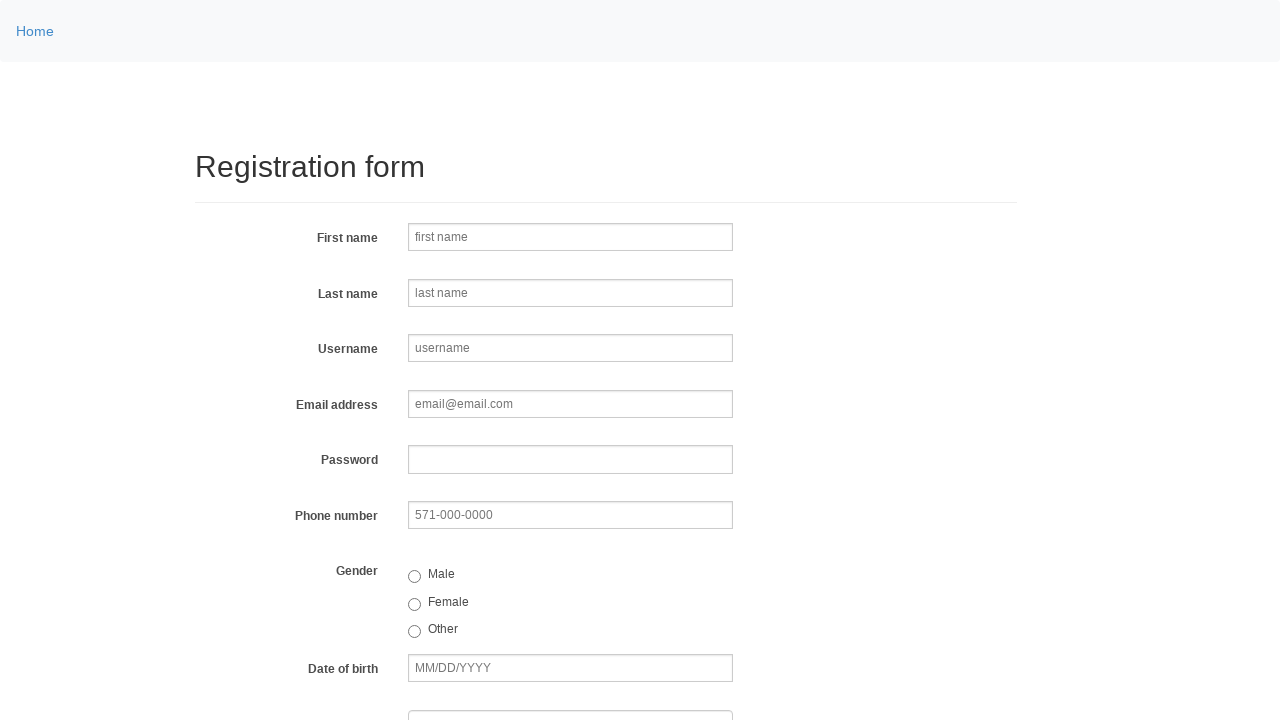

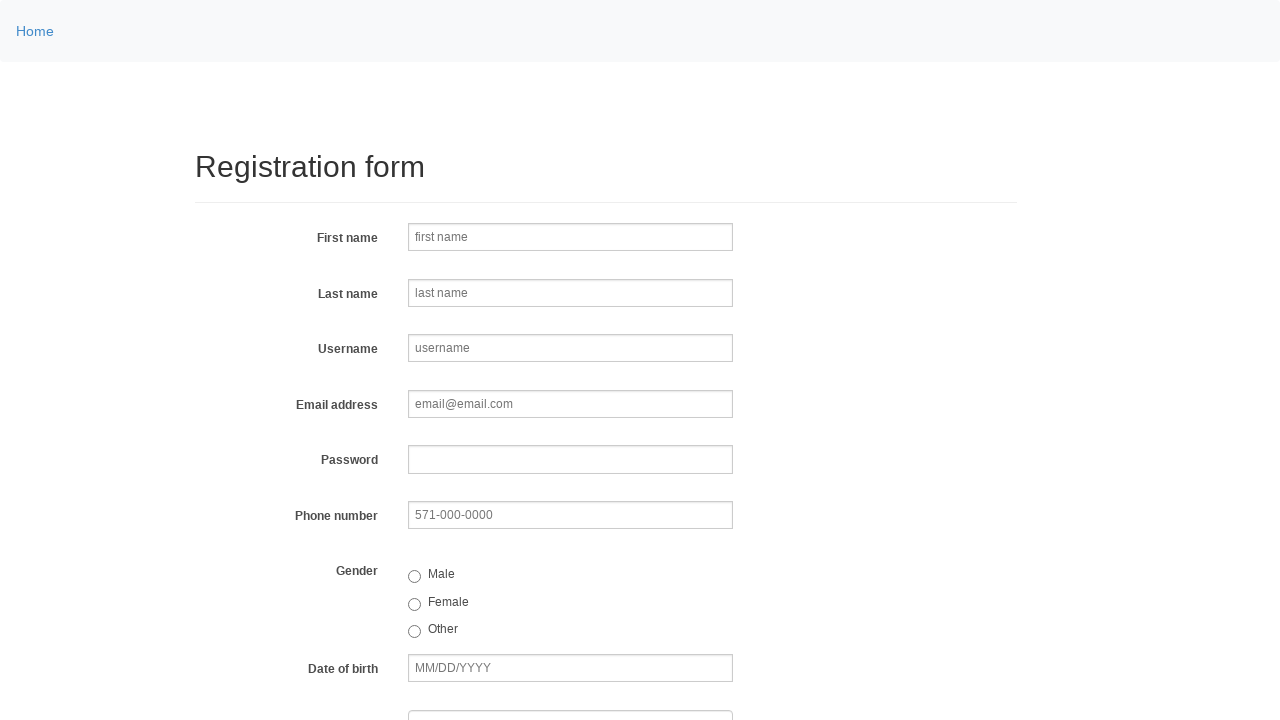